Tests clicking on a simple hyperlink element on the demo page

Starting URL: https://demoqa.com/links

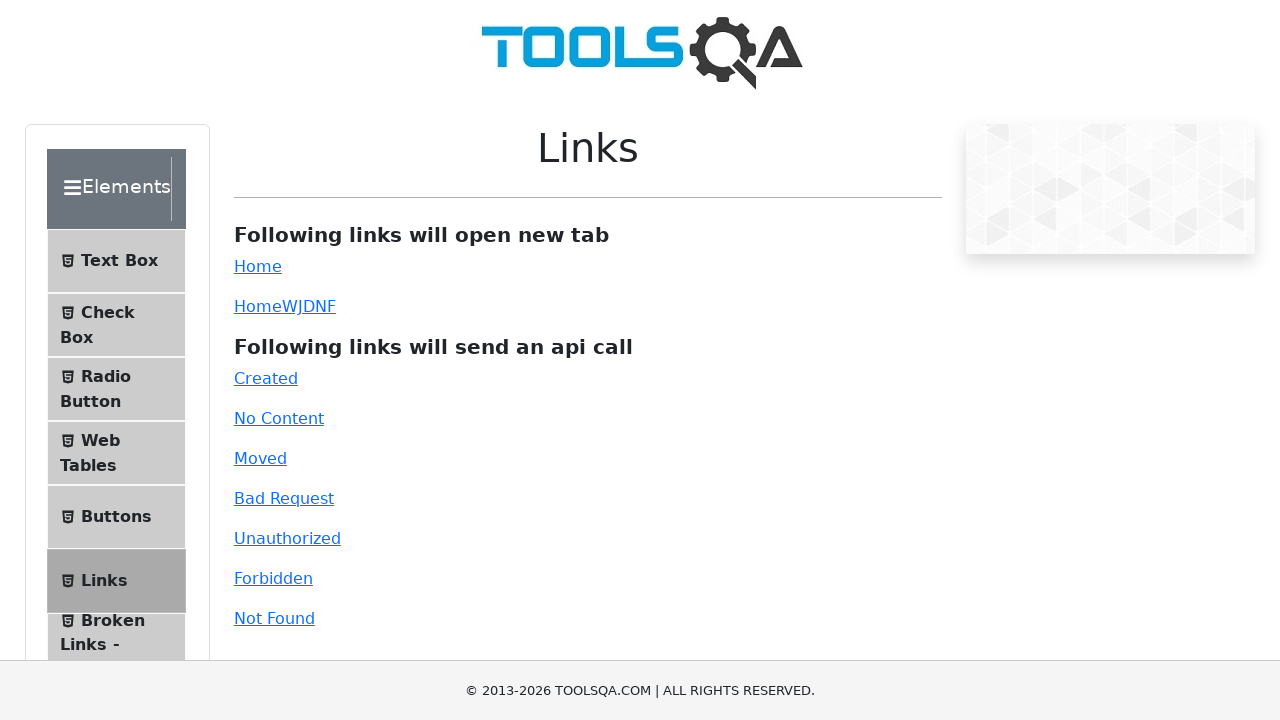

Clicked on simple hyperlink element at (258, 266) on #simpleLink
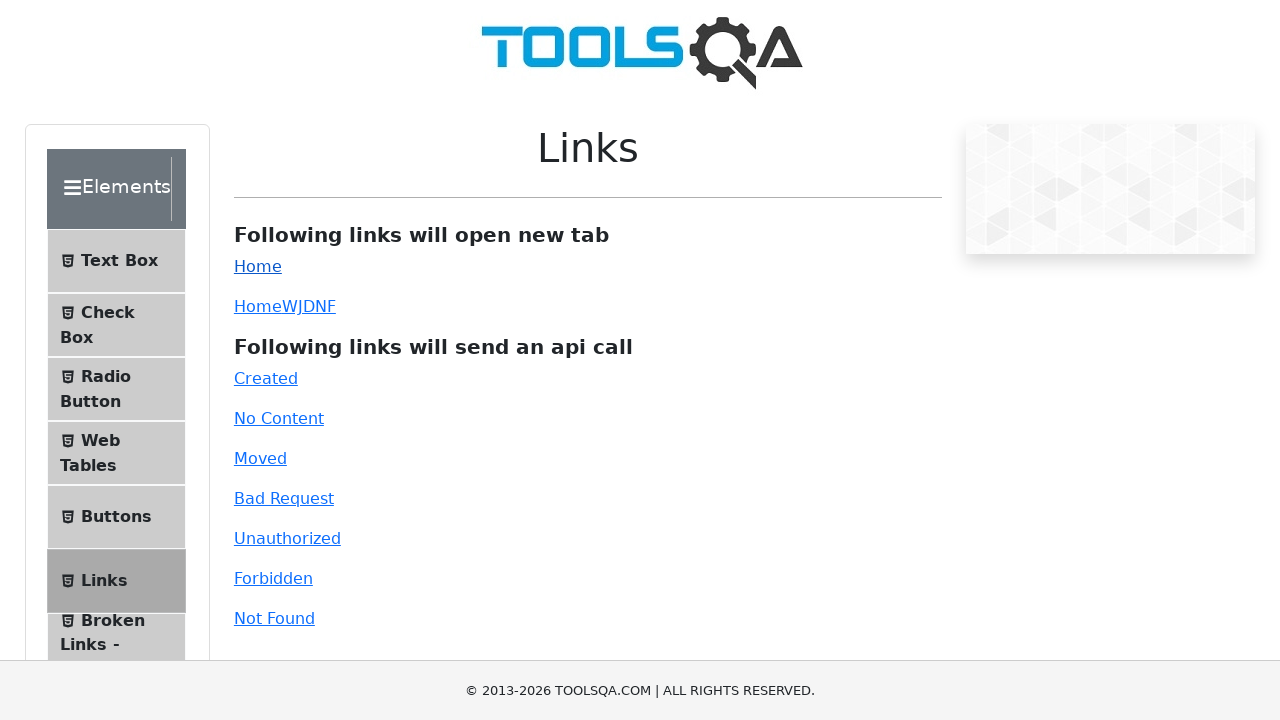

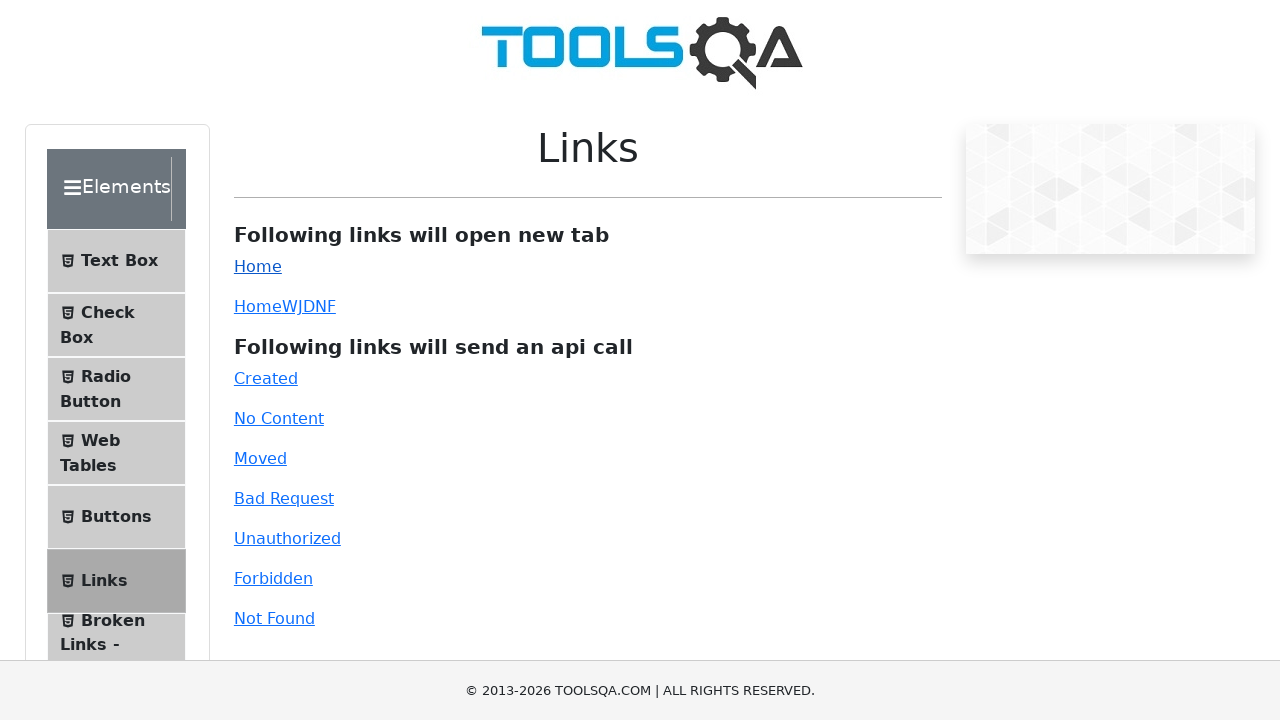